Demonstrates browser tab handling by opening three different websites in separate tabs, switching between them multiple times, and then closing one tab before quitting.

Starting URL: https://www.changepond.com/

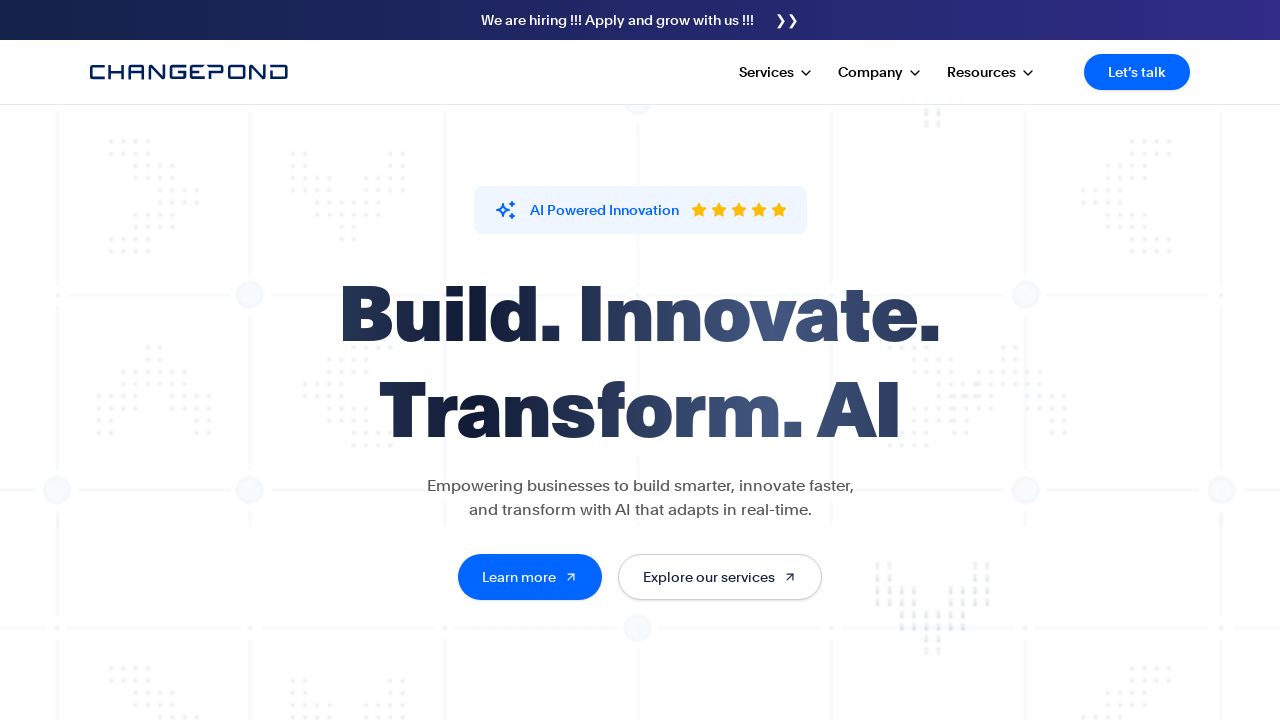

Opened new tab for second browser page
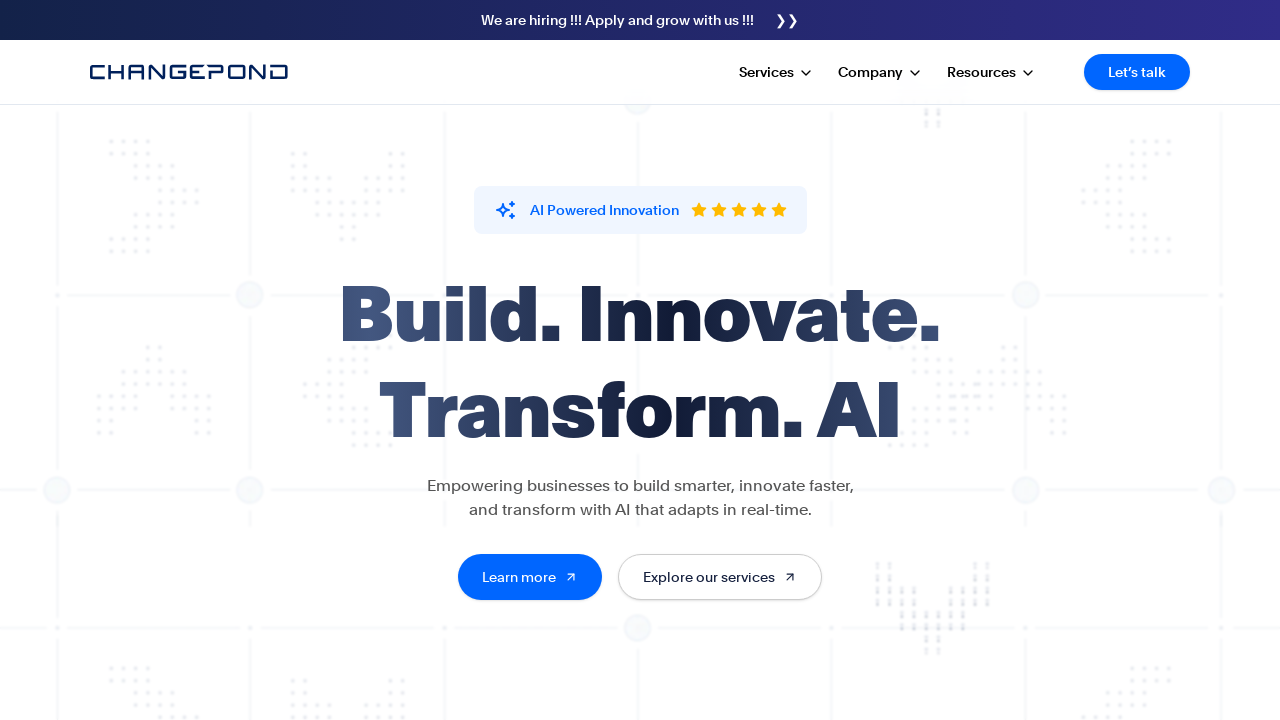

Navigated to GitHub in second tab
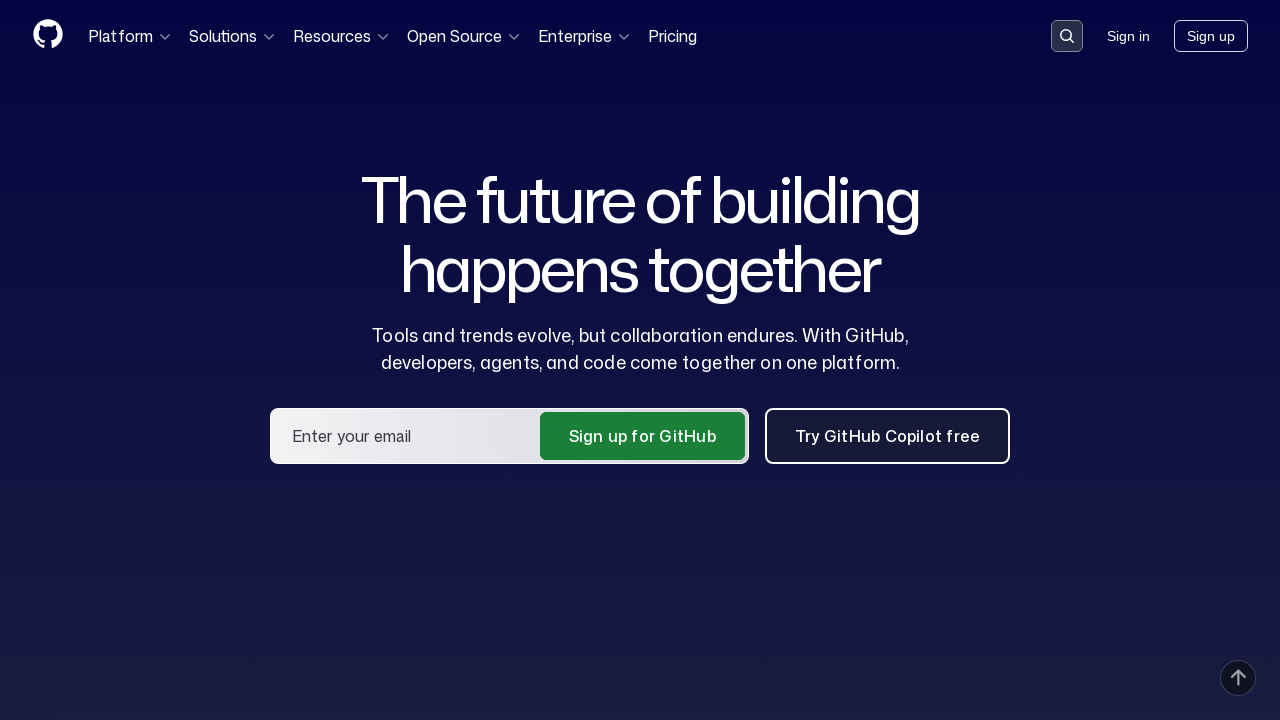

Opened new tab for third browser page
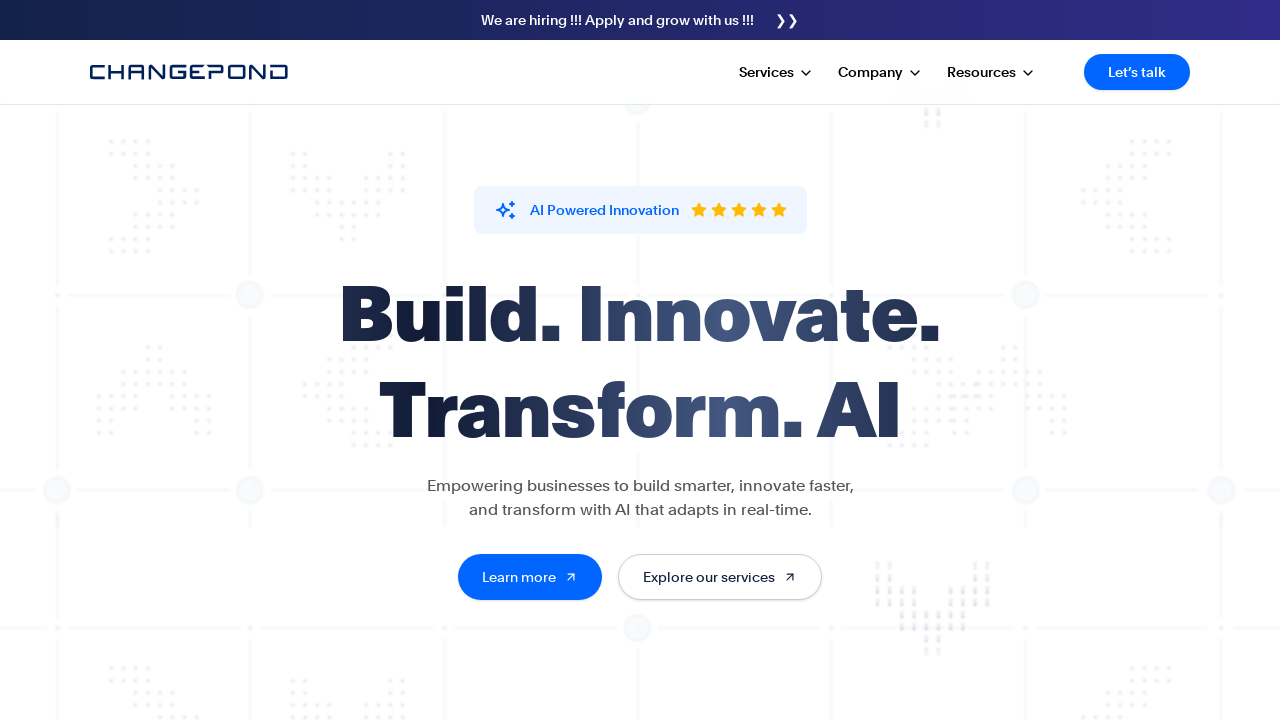

Navigated to LeetCode in third tab
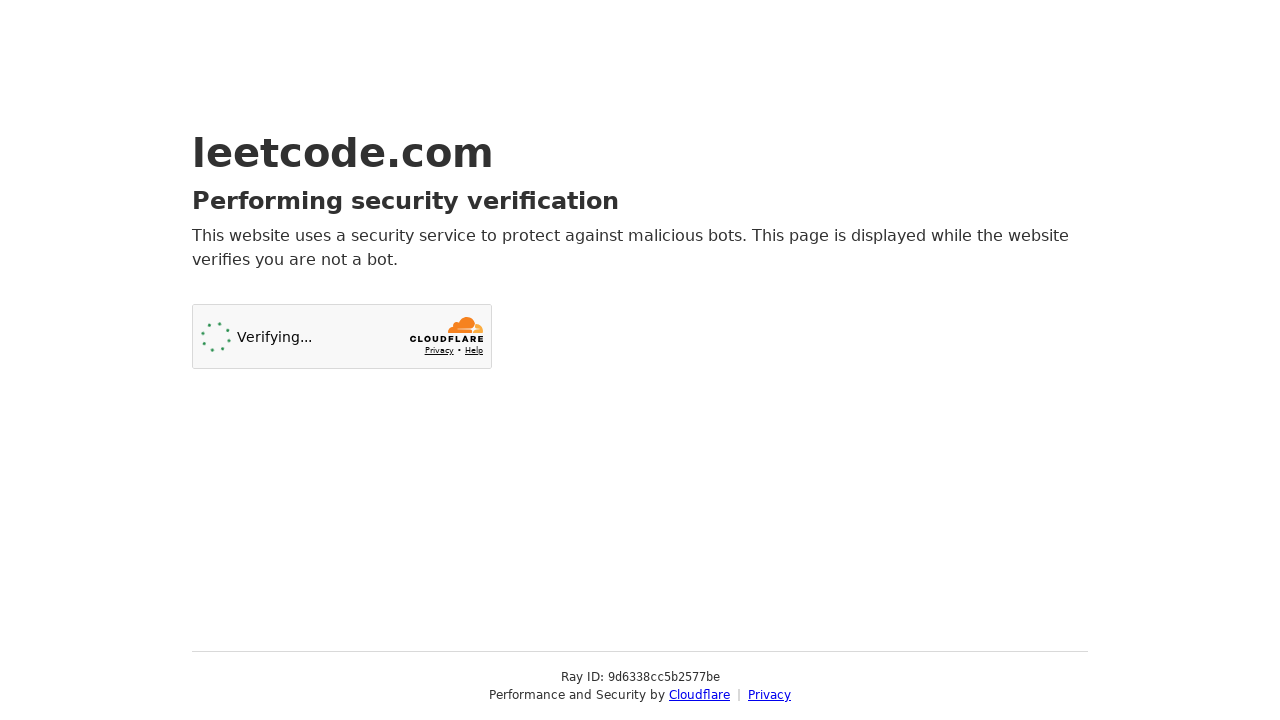

Switched to first tab (changepond.com)
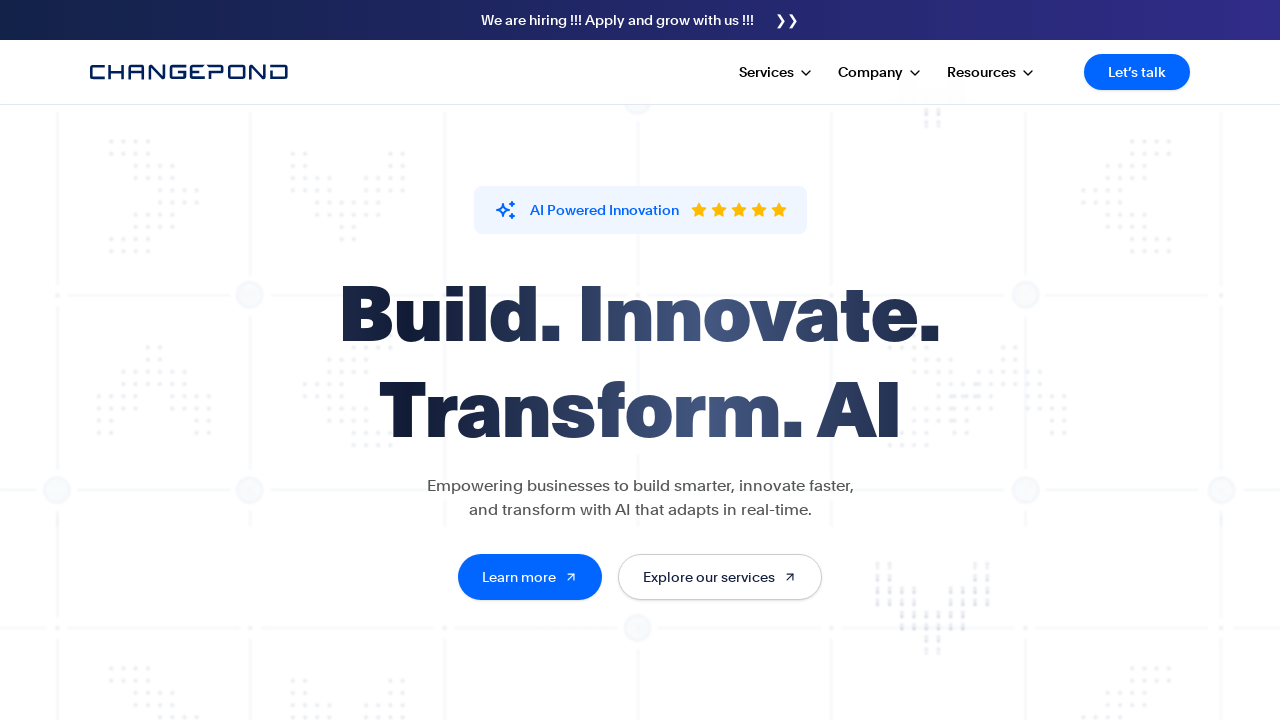

Switched to second tab (GitHub)
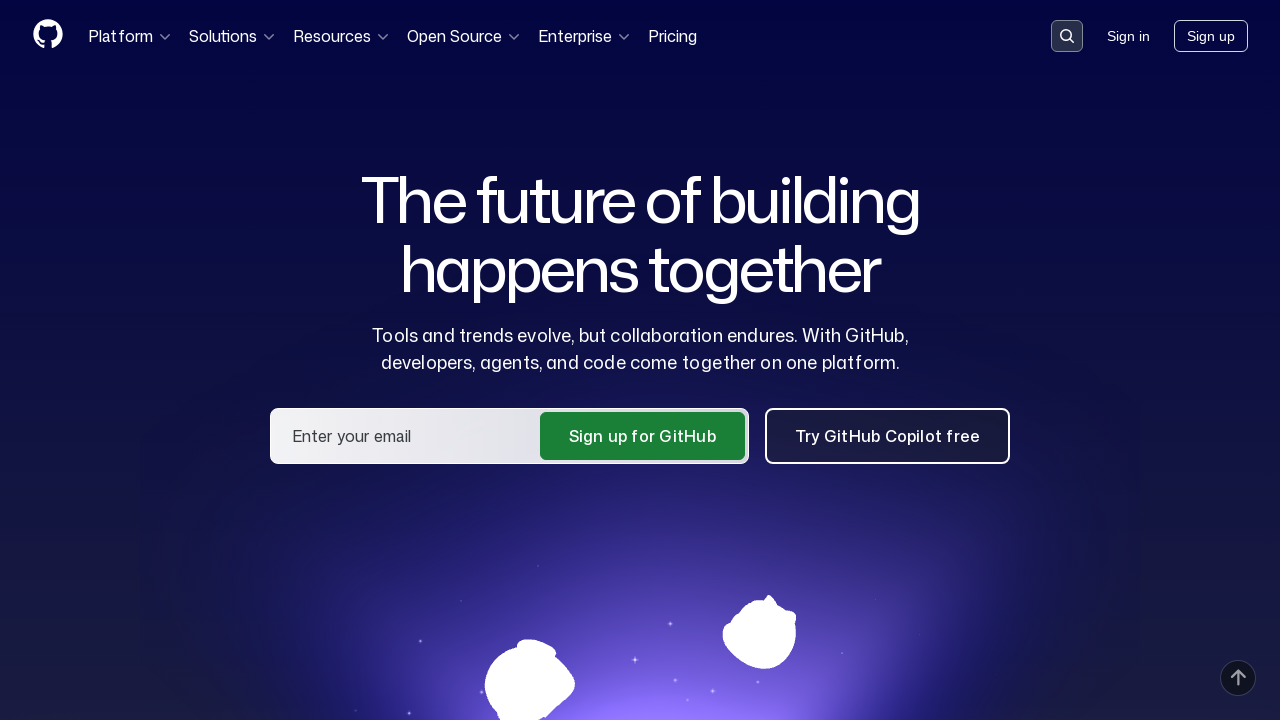

Switched to third tab (LeetCode)
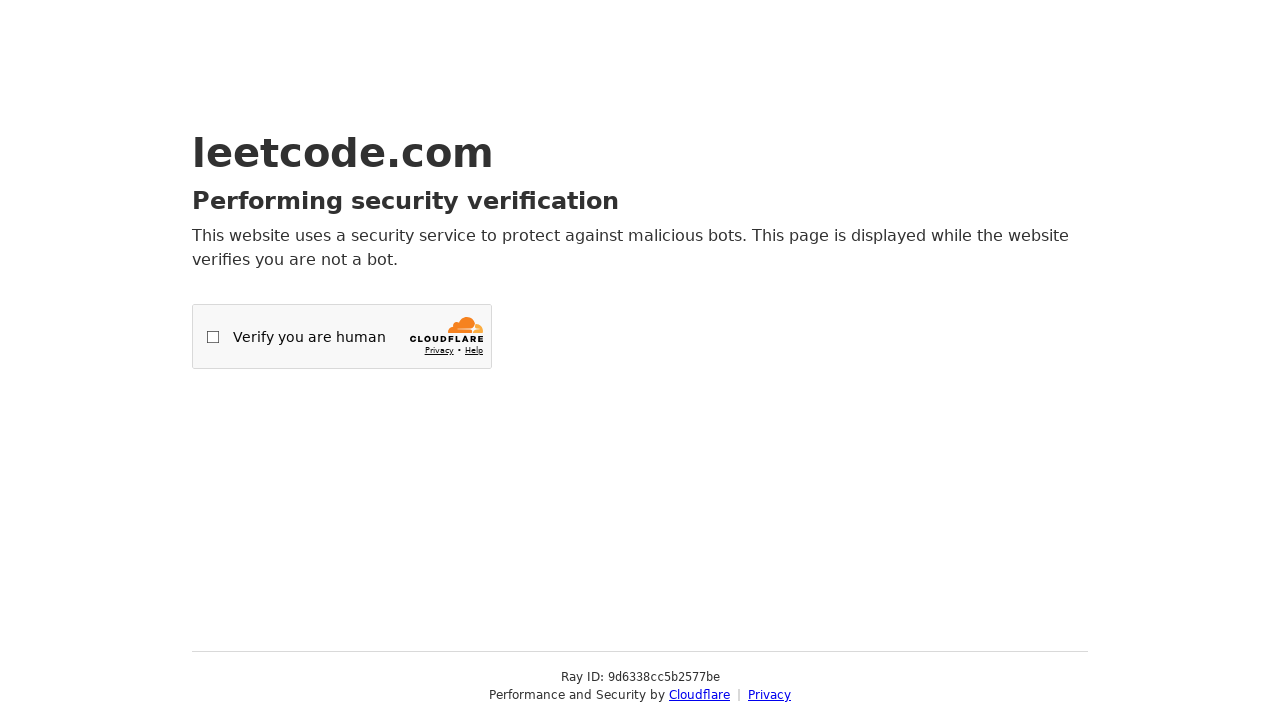

Switched back to second tab (GitHub)
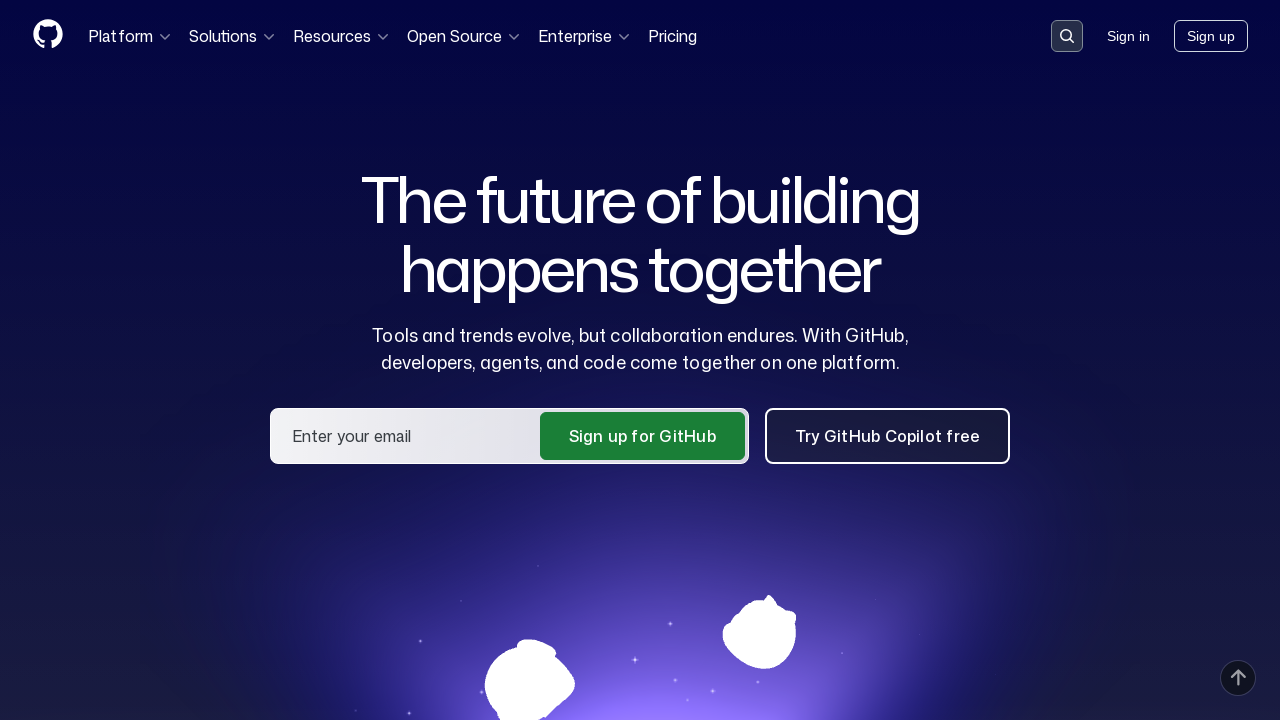

Switched back to first tab (changepond.com)
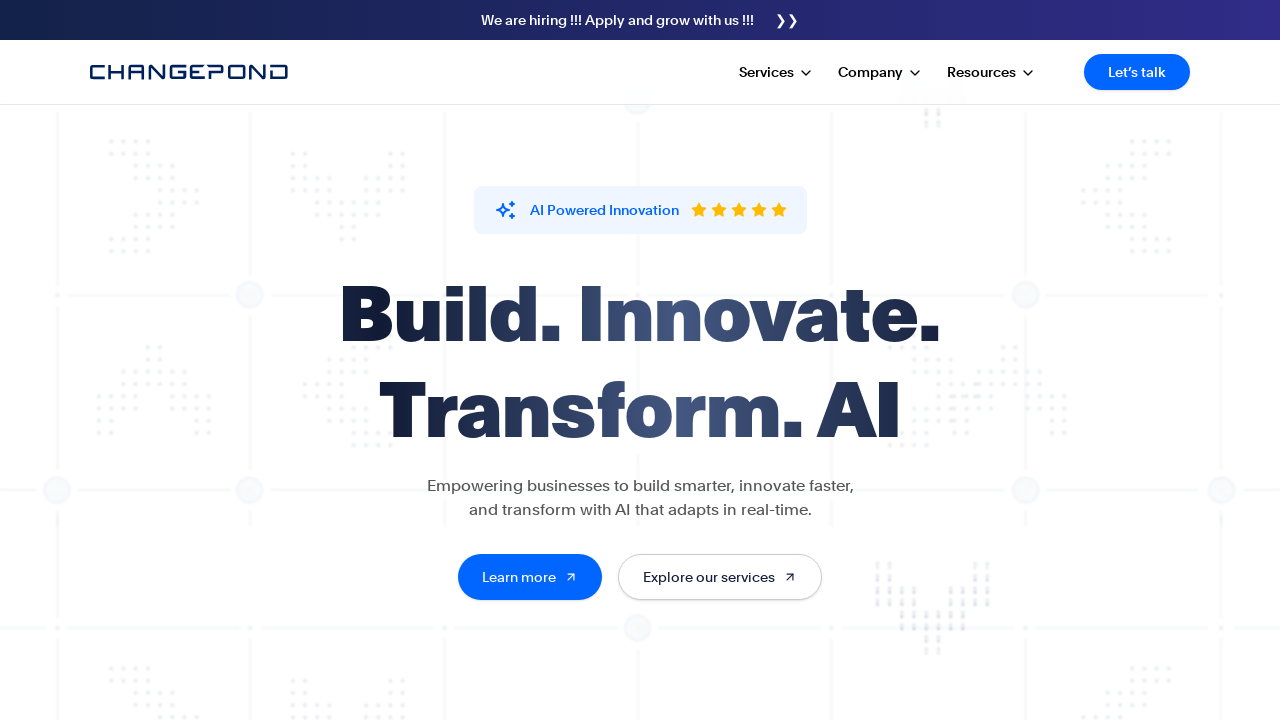

Closed third tab (LeetCode)
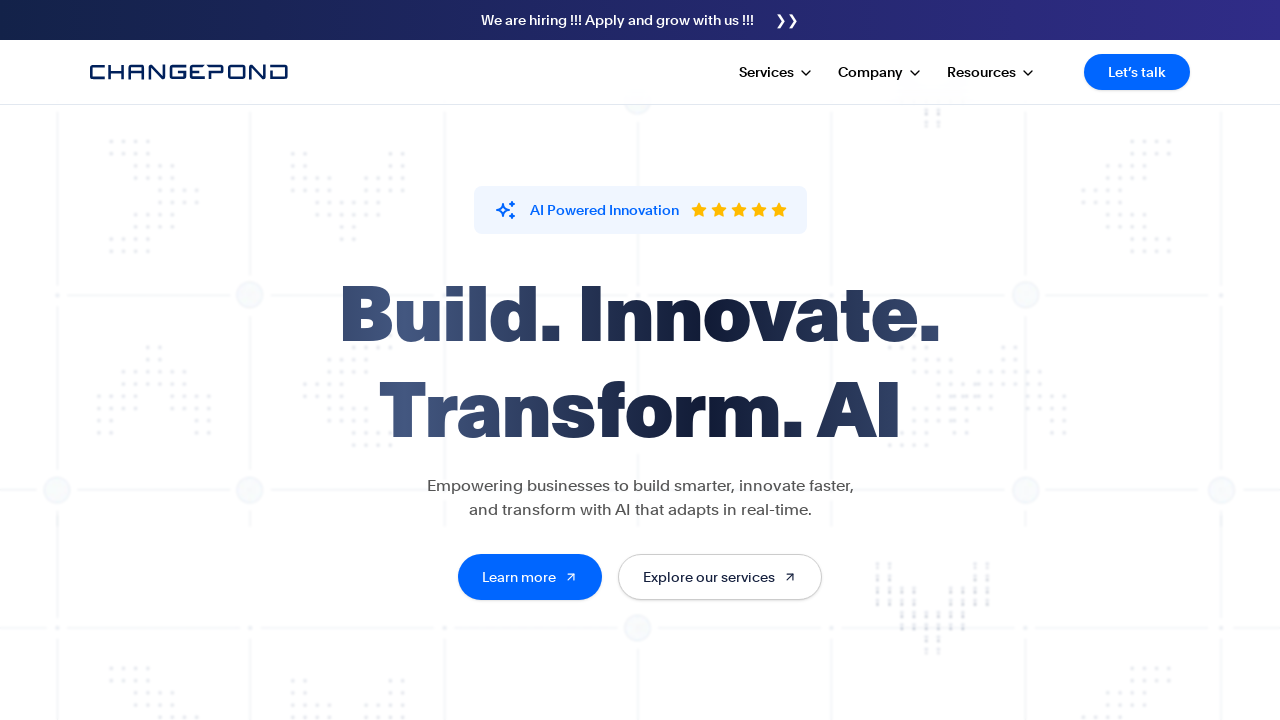

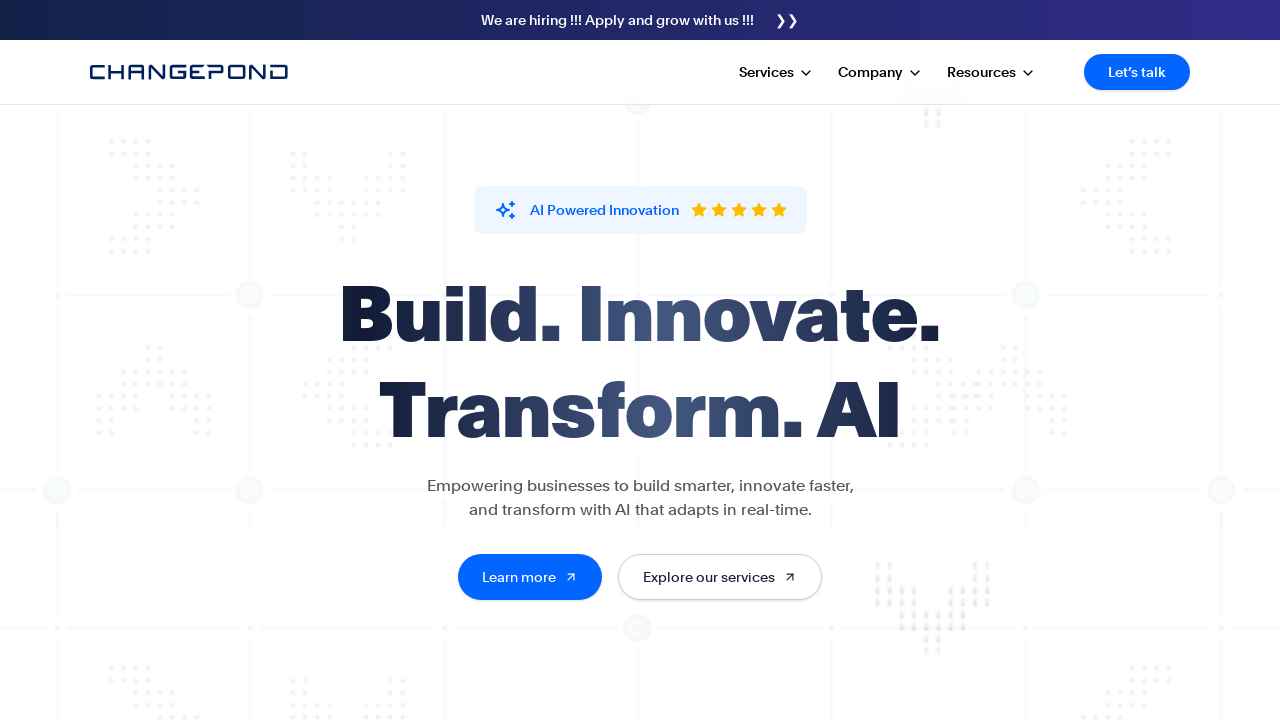